Opens two URLs in separate browser tabs - first navigates to nopCommerce demo site, then opens a new tab and navigates to OpenCart website

Starting URL: https://demo.nopcommerce.com

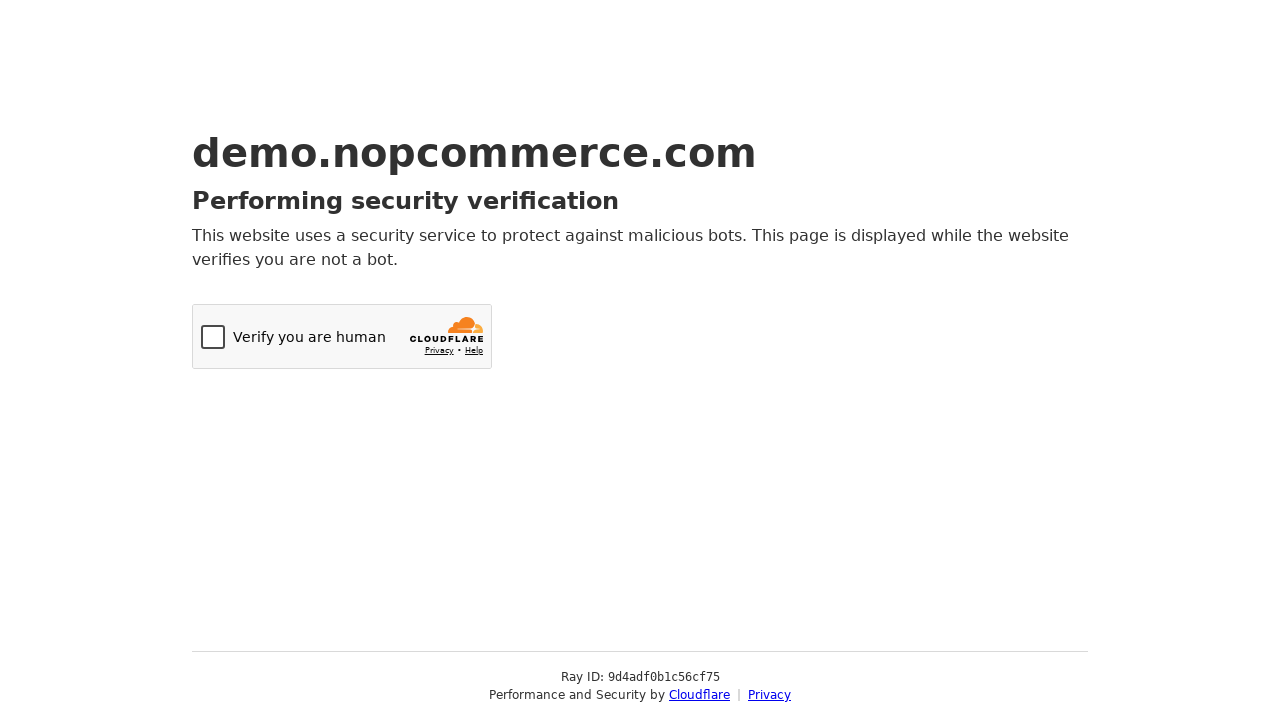

Navigated to nopCommerce demo site (https://demo.nopcommerce.com)
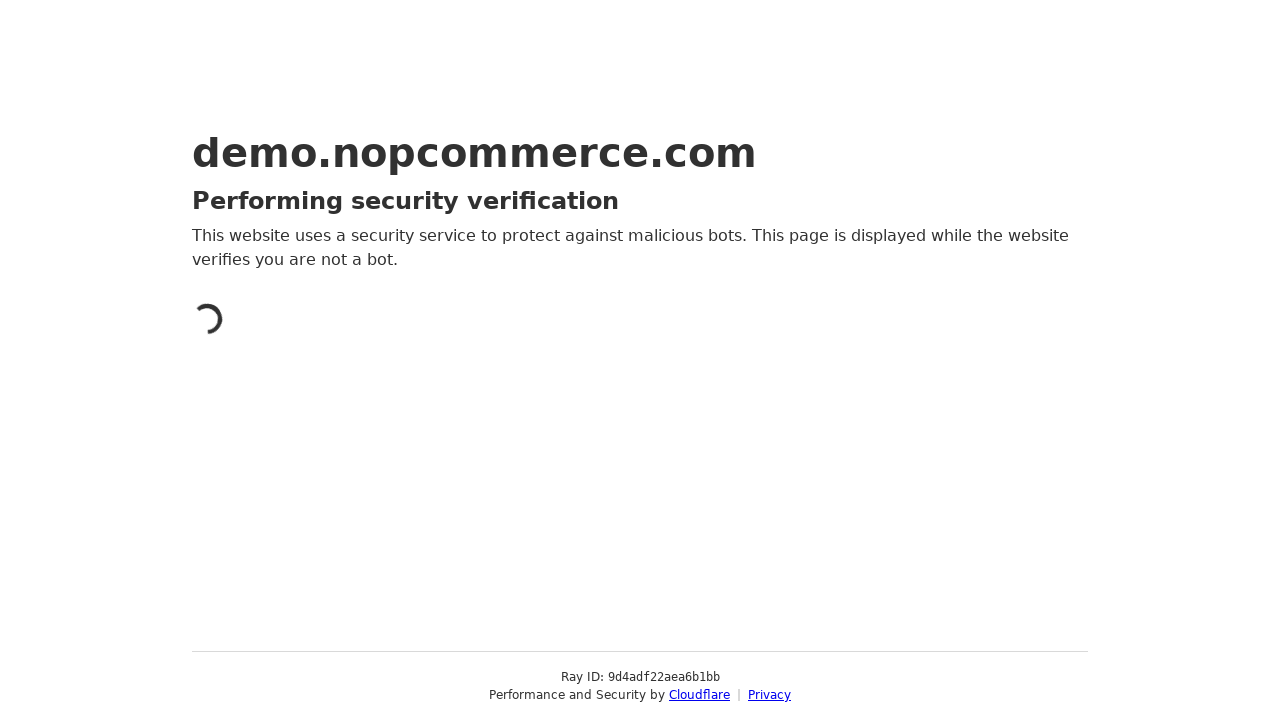

Opened a new browser tab
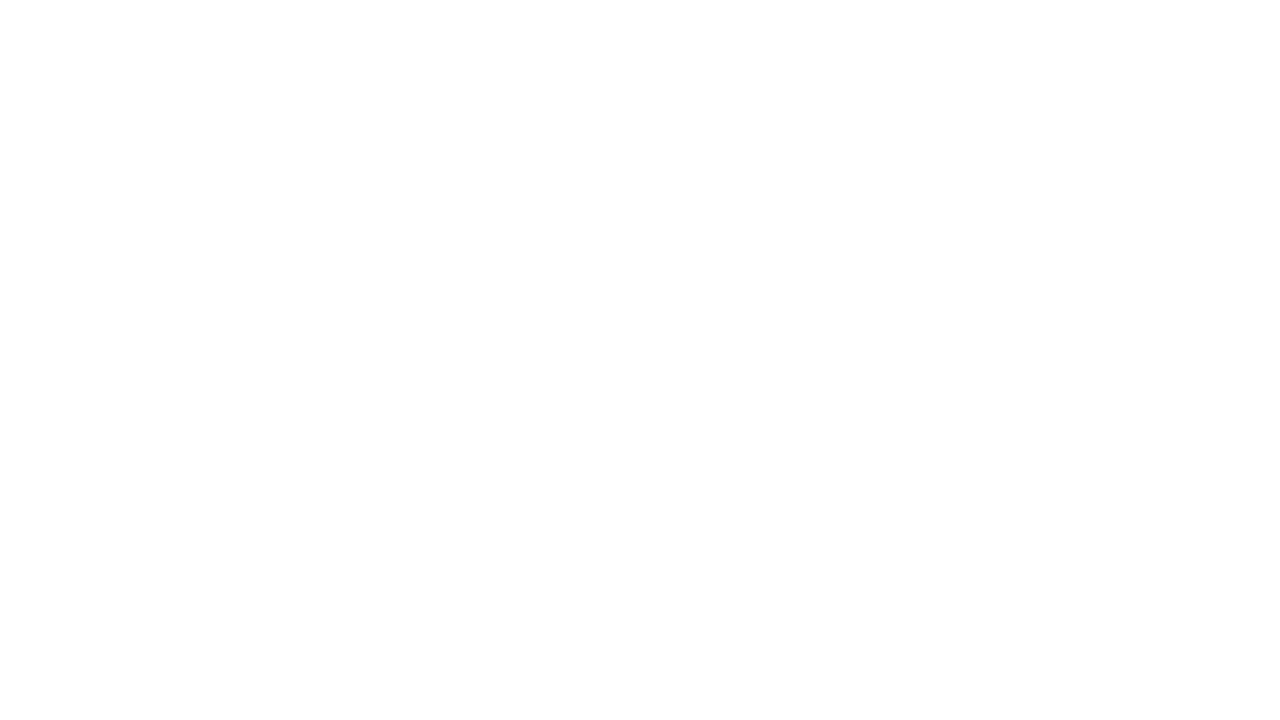

Navigated to OpenCart website (https://www.opencart.com) in new tab
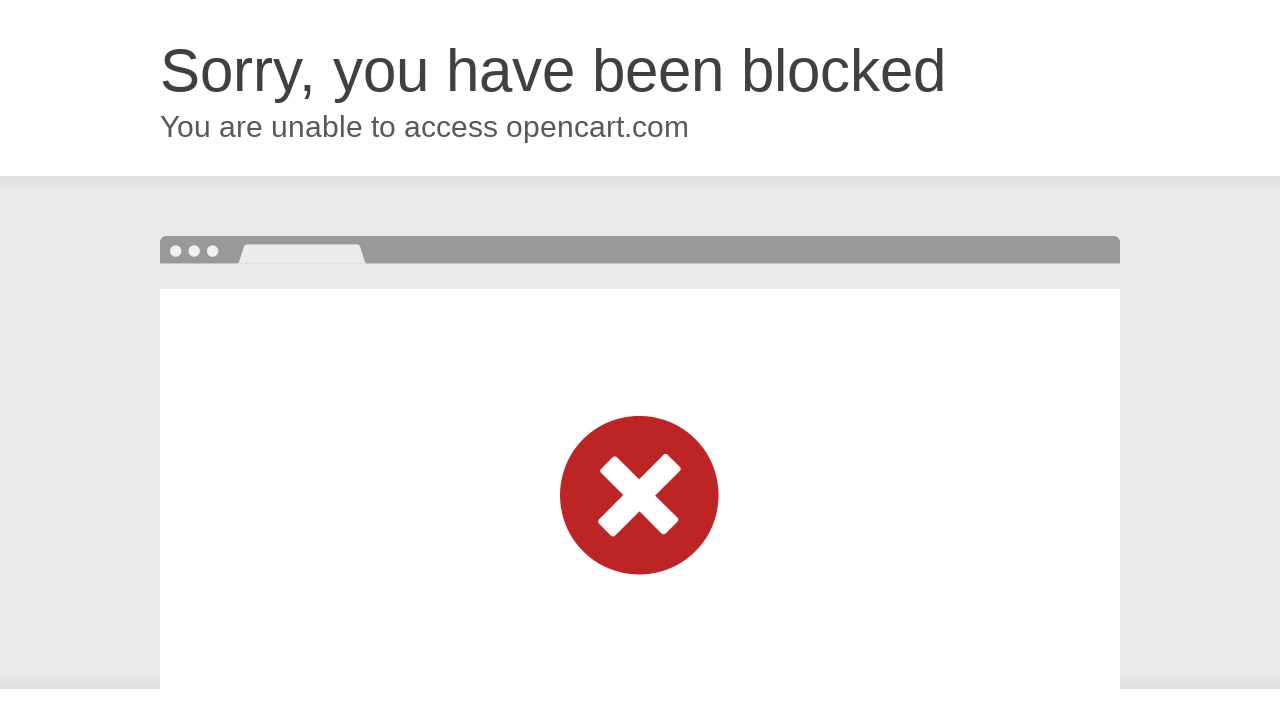

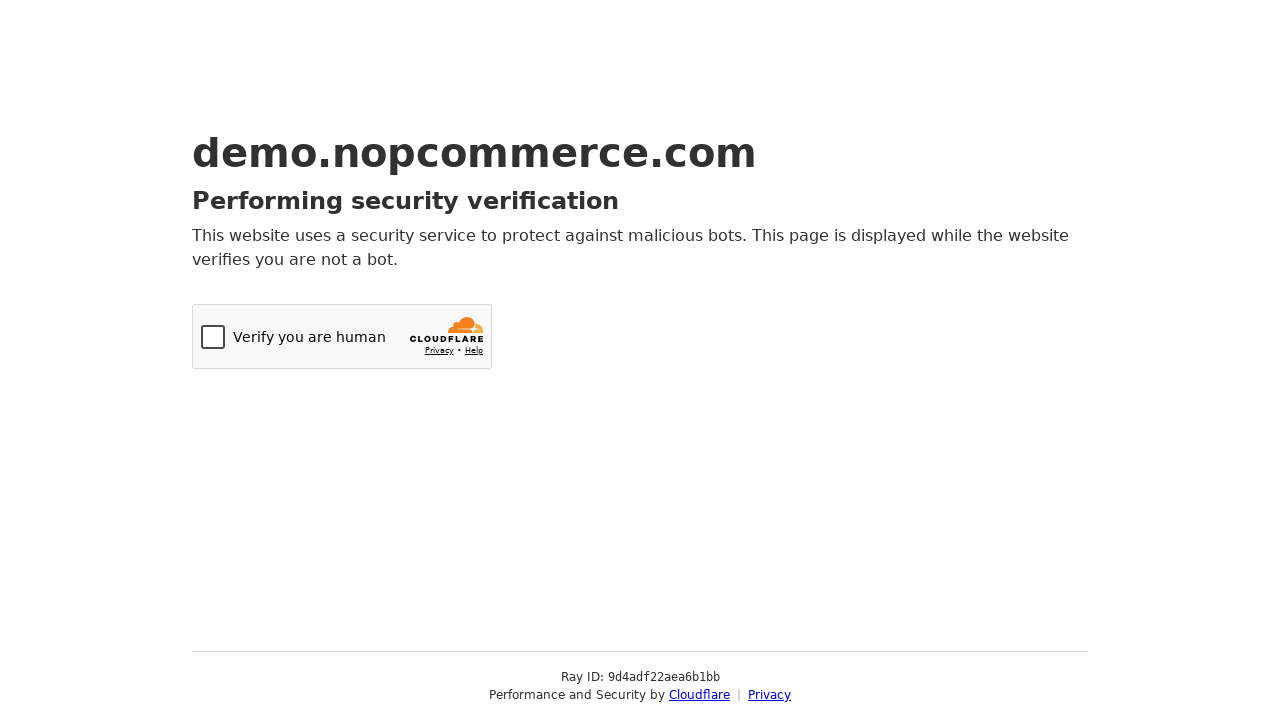